Navigates to the Selenium website and performs a right-click (context click) on the Downloads navigation link

Starting URL: https://www.selenium.dev/

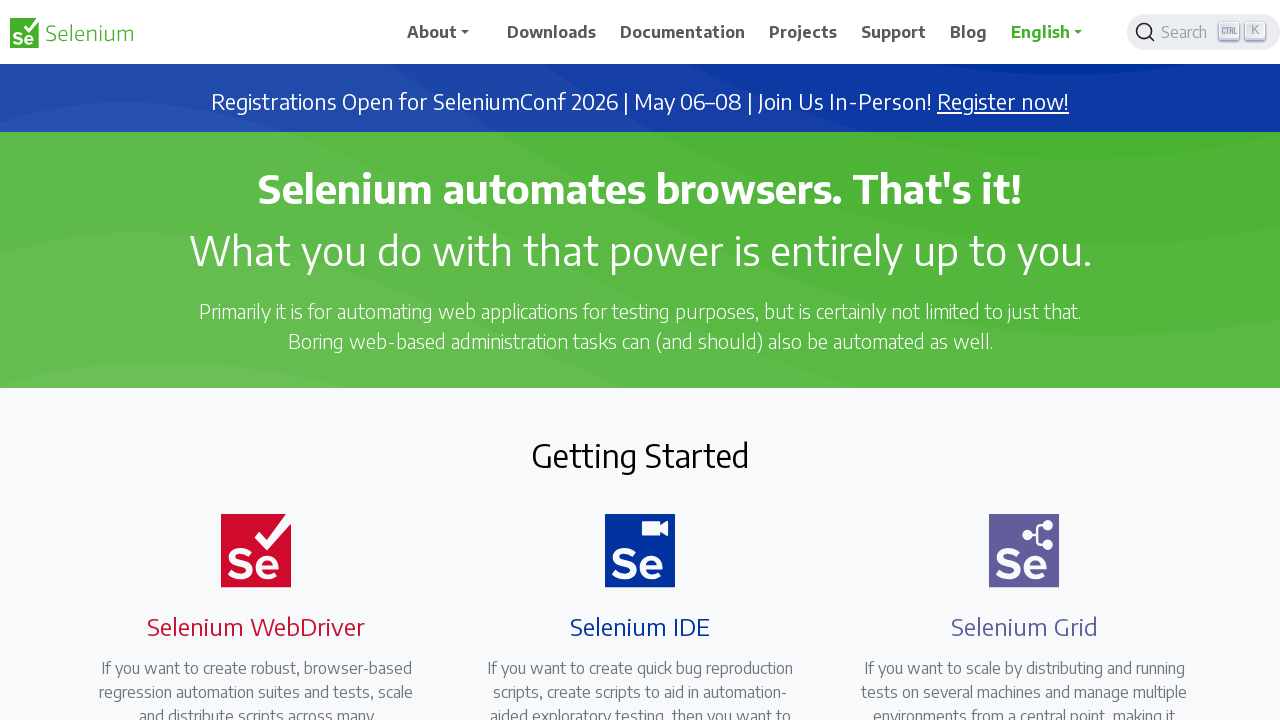

Located the Downloads navigation link element
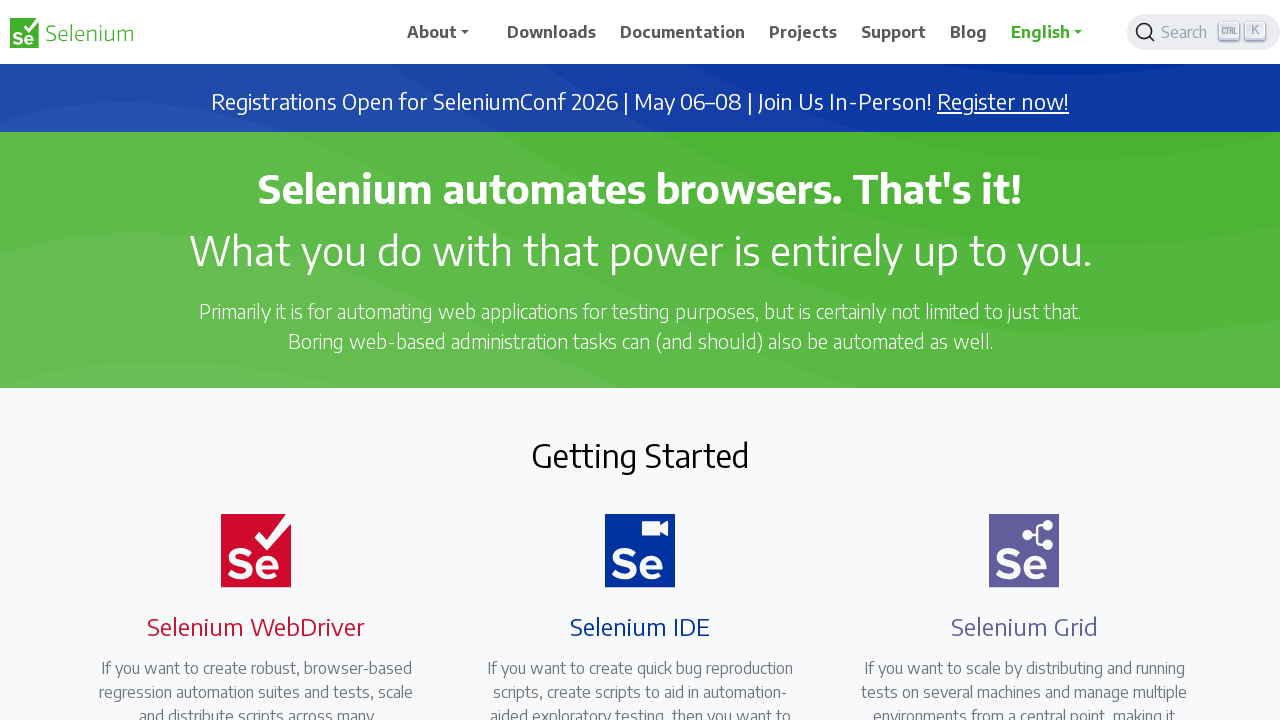

Performed right-click (context click) on the Downloads navigation link at (552, 32) on xpath=//span[text()='Downloads']
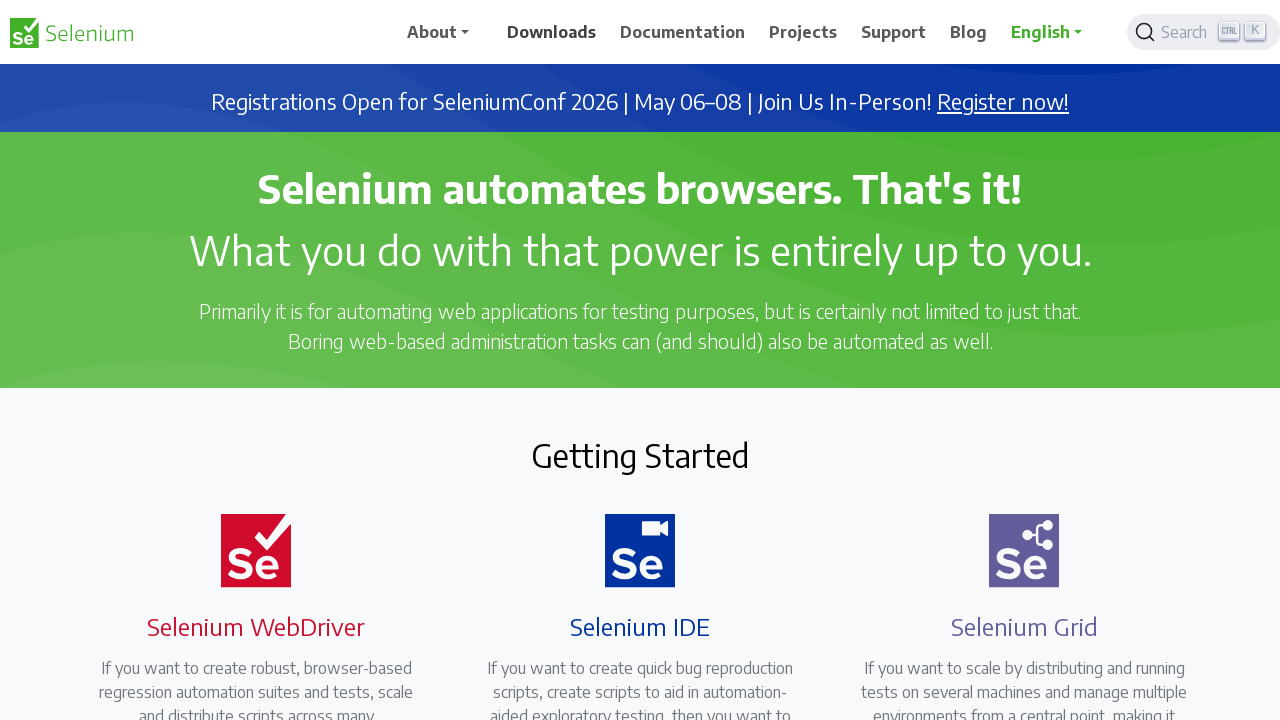

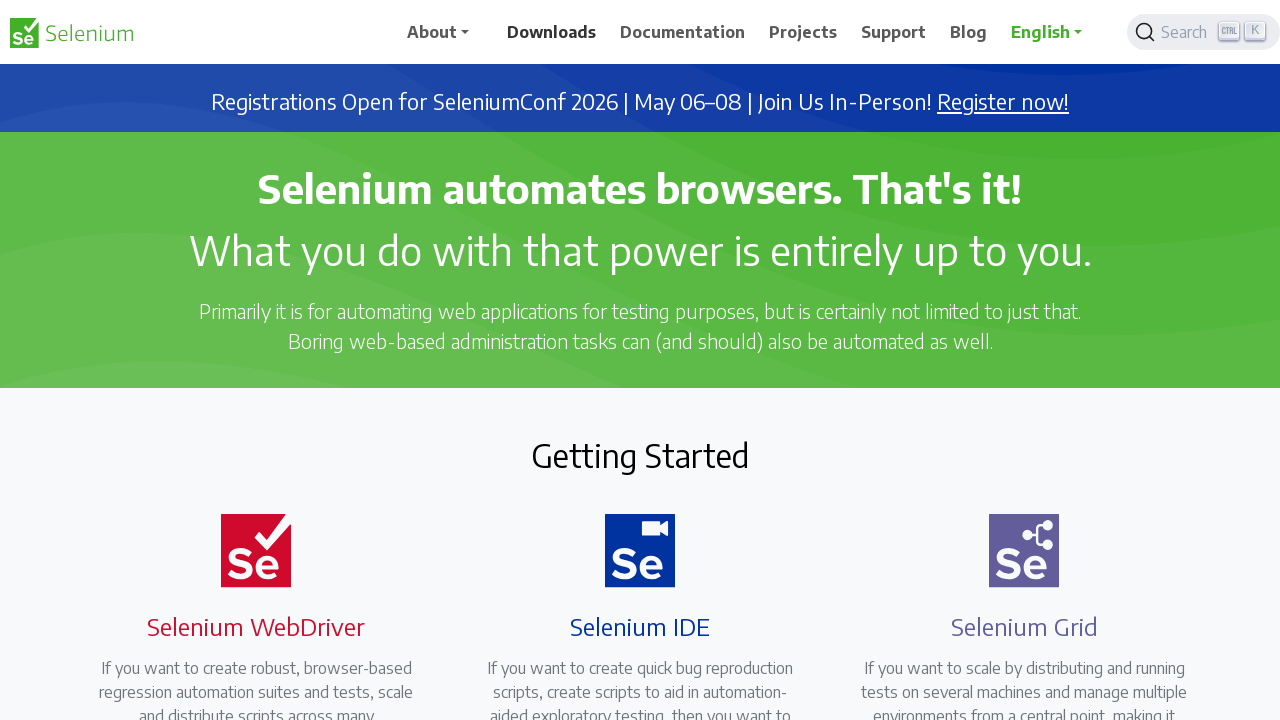